Tests window handling functionality by clicking a link that opens a new window, switching to it, verifying the title, and switching back to the main window

Starting URL: https://practice.cydeo.com/windows

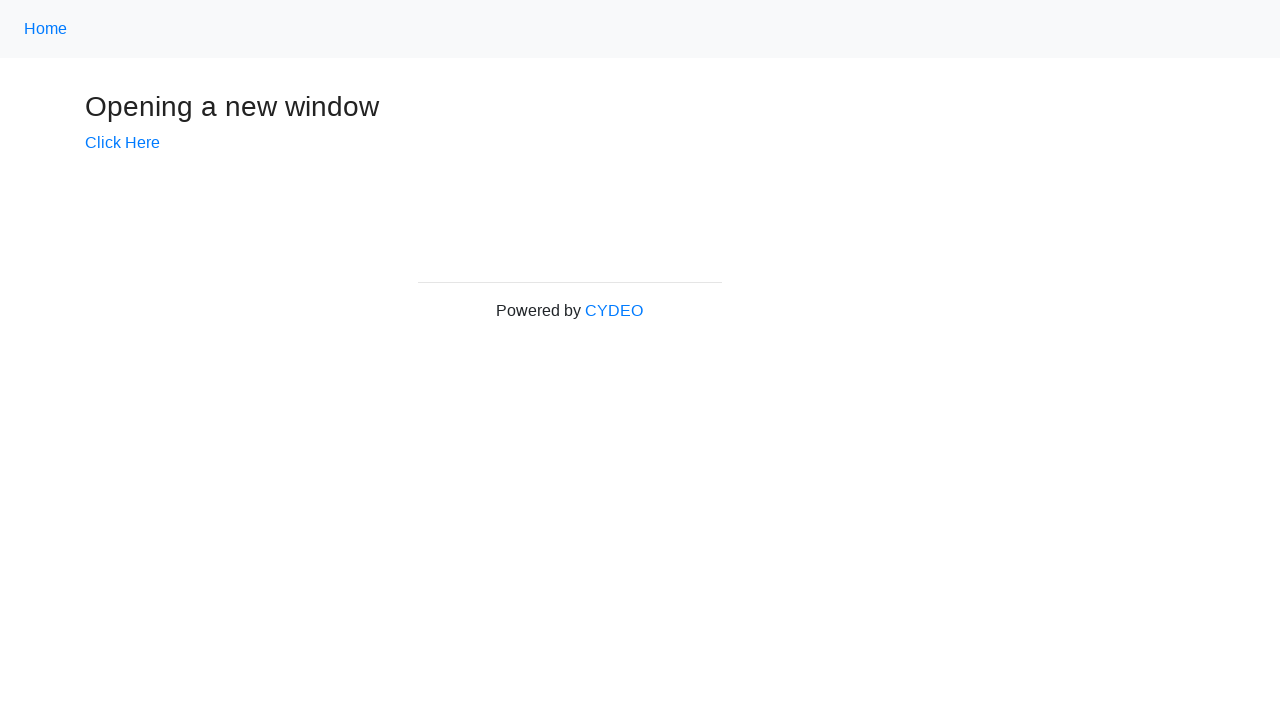

Verified initial page title is 'Windows'
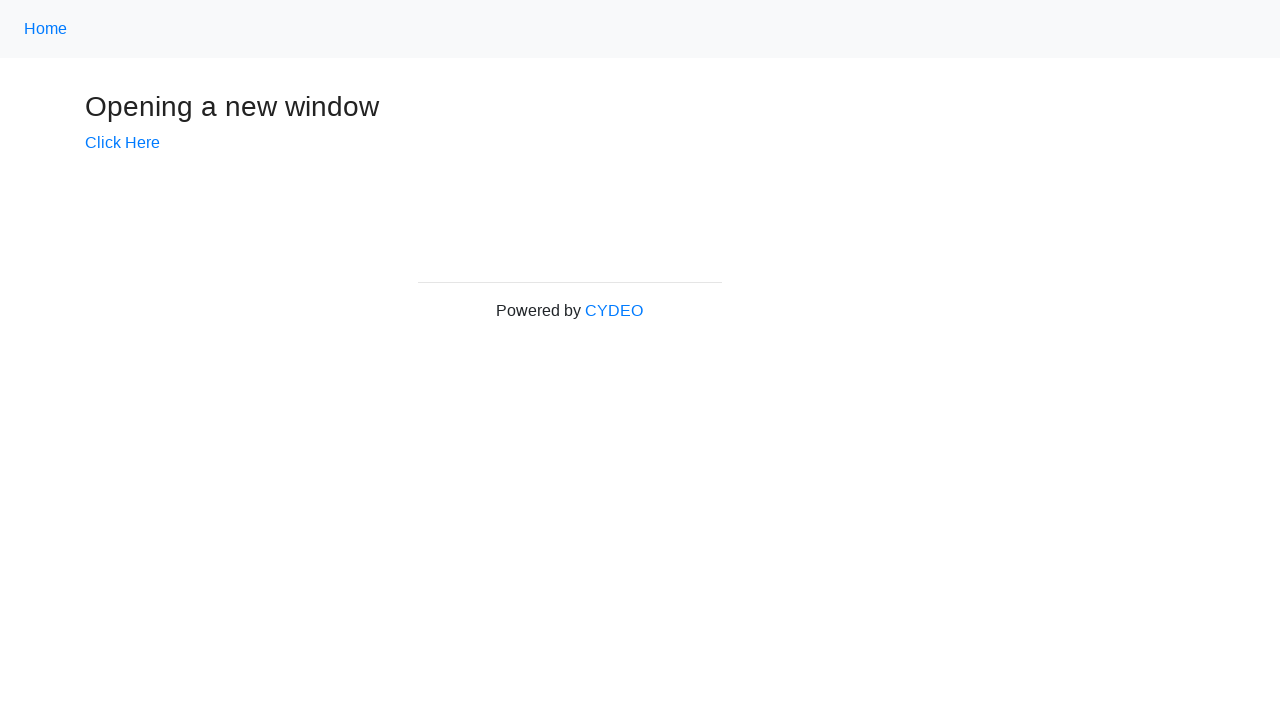

Stored main page reference
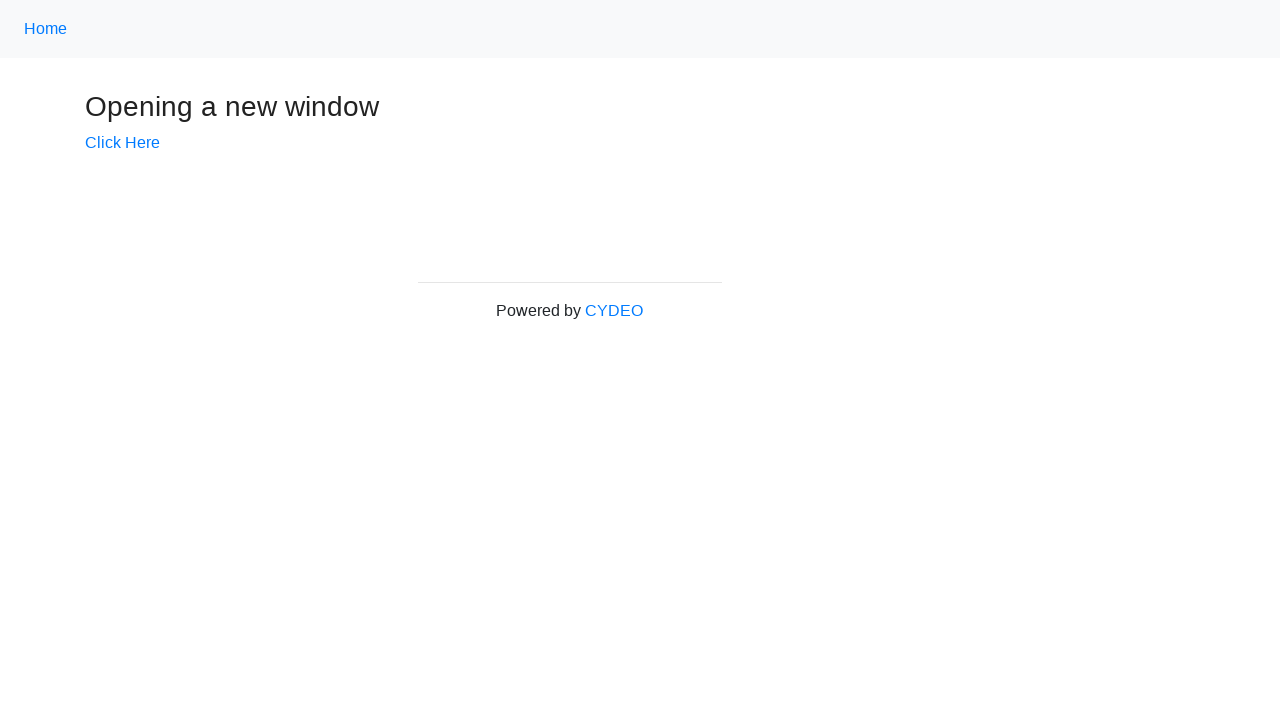

Clicked 'Click Here' link to open new window at (122, 143) on text=Click Here
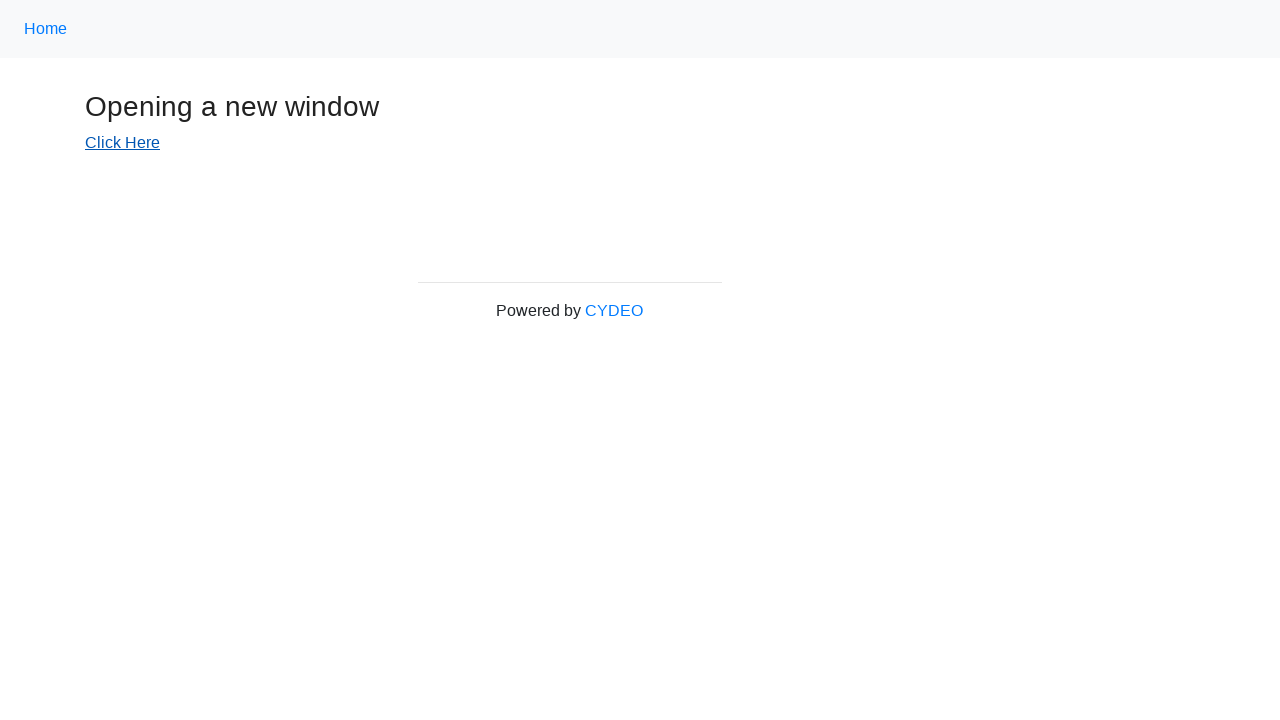

New window popup captured
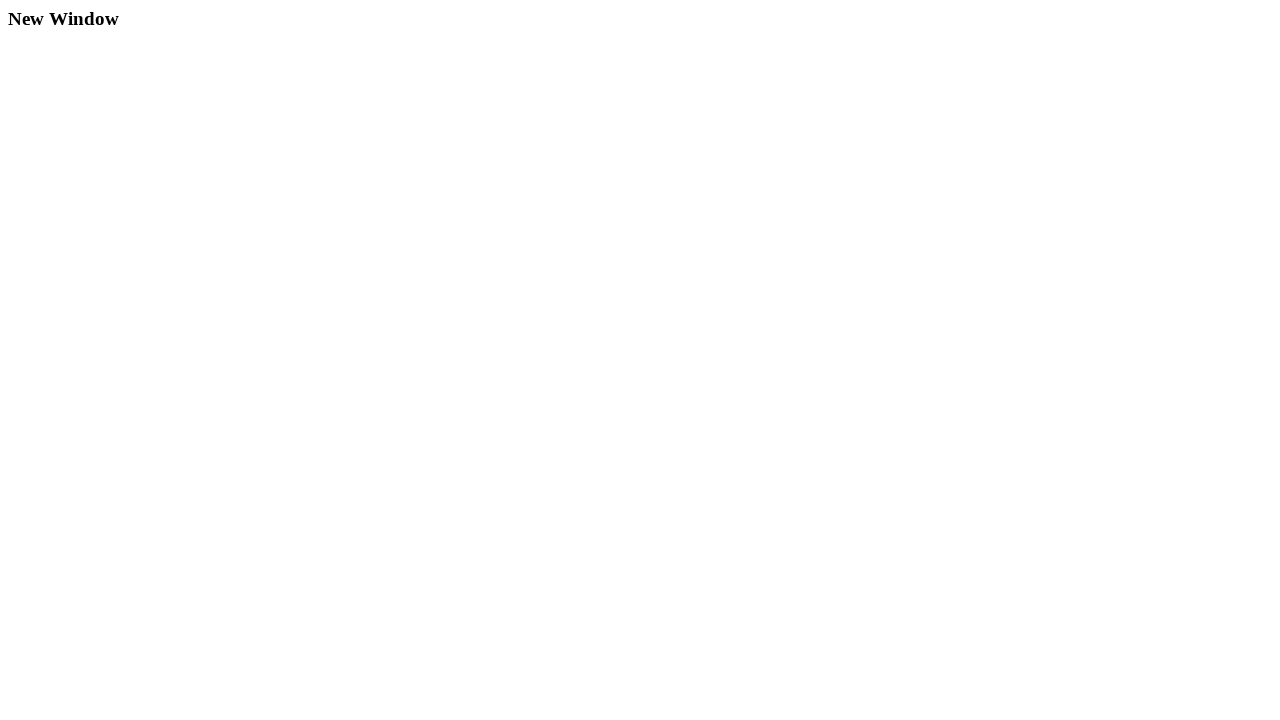

New page finished loading
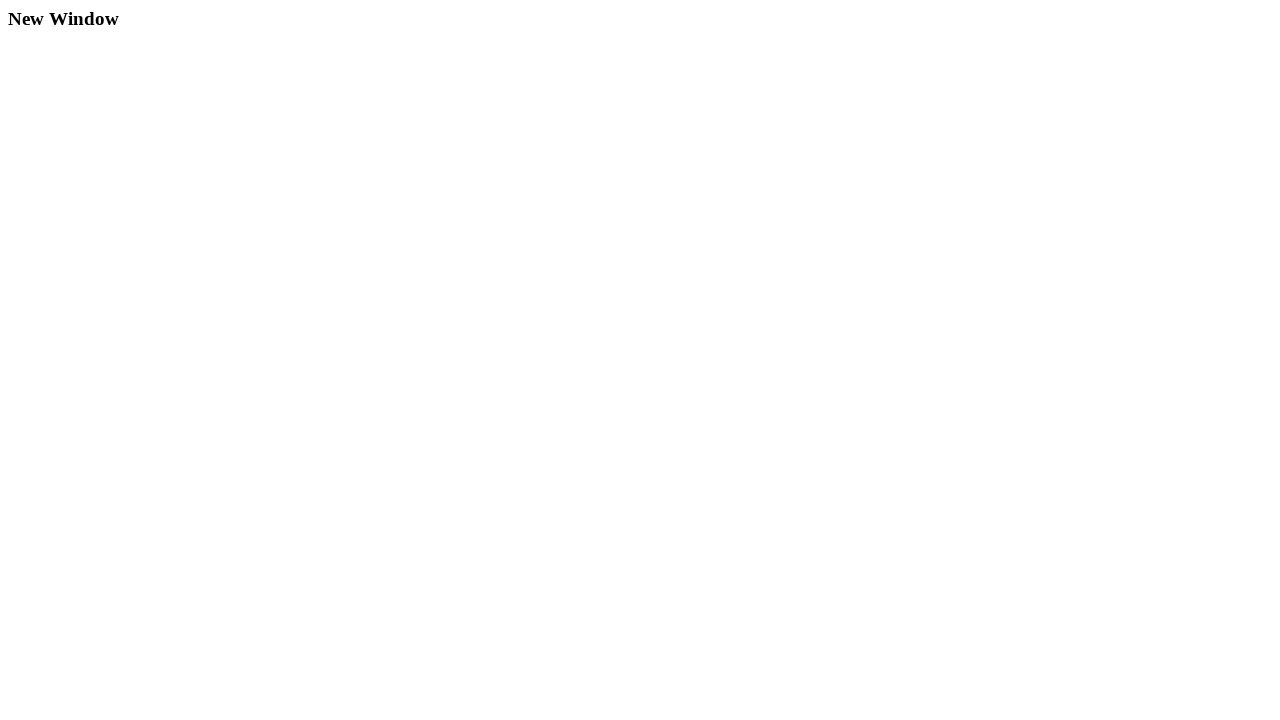

Verified new window title is 'New Window'
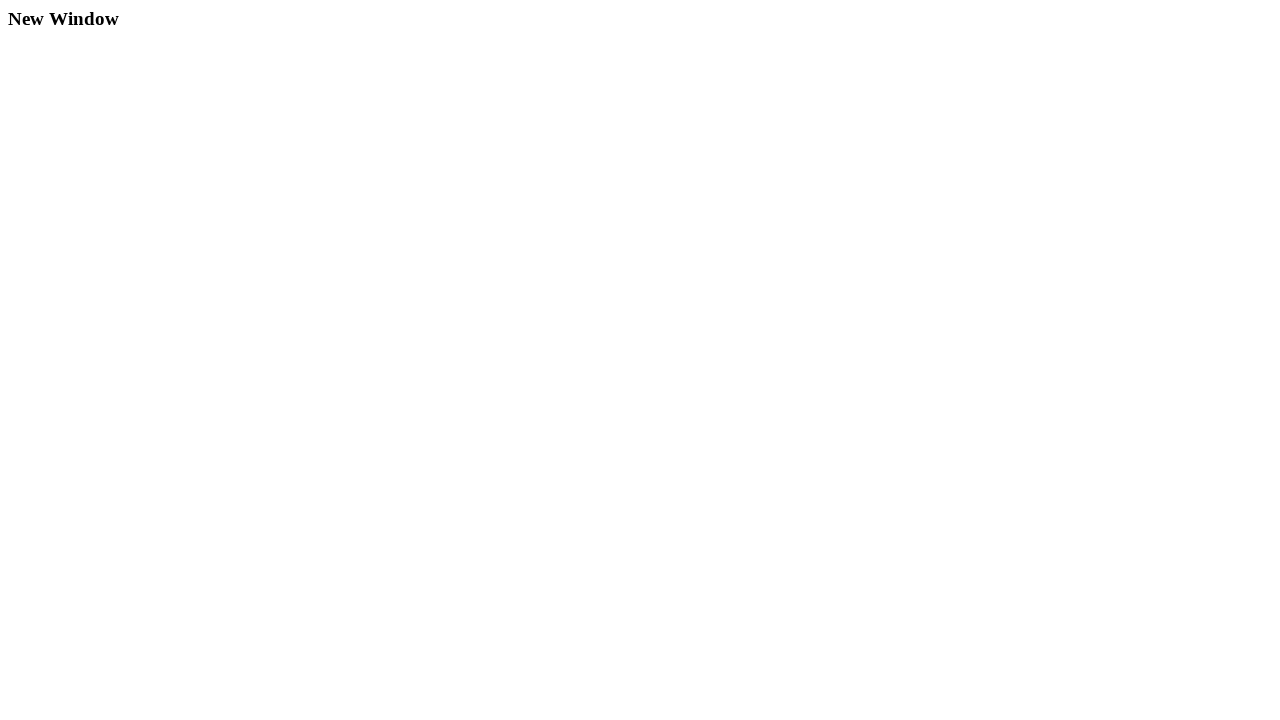

Switched back to main window
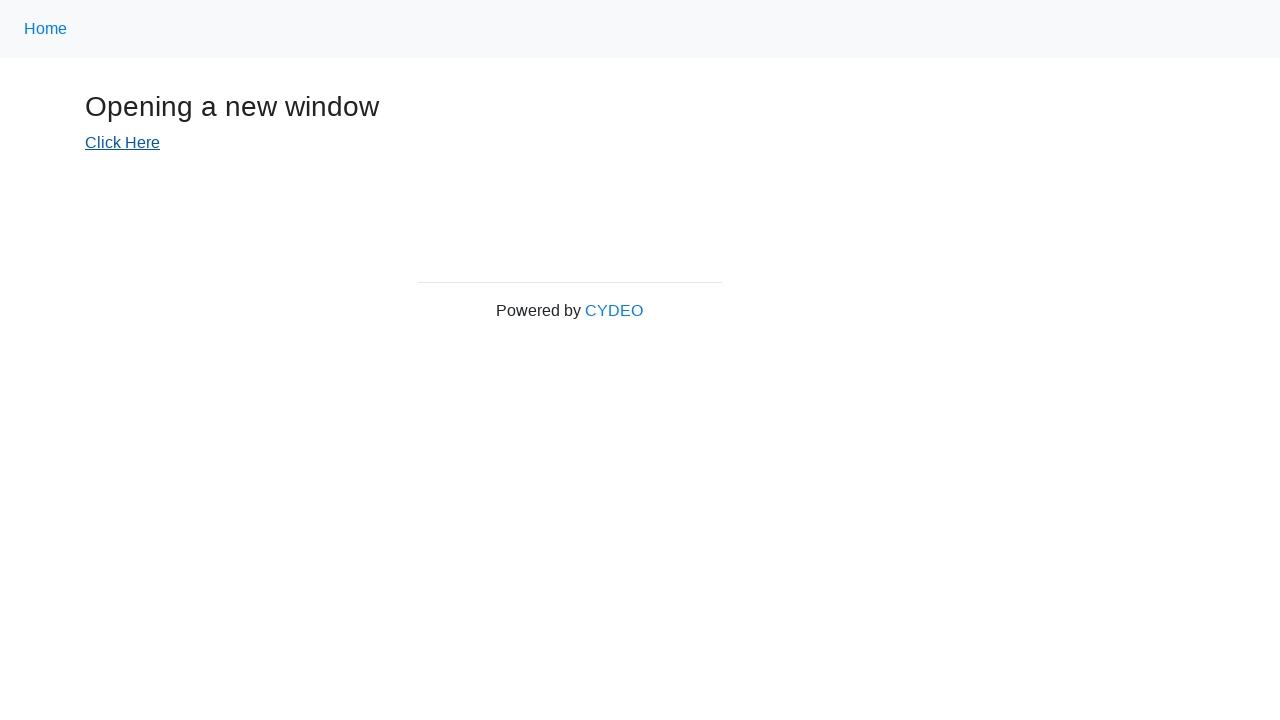

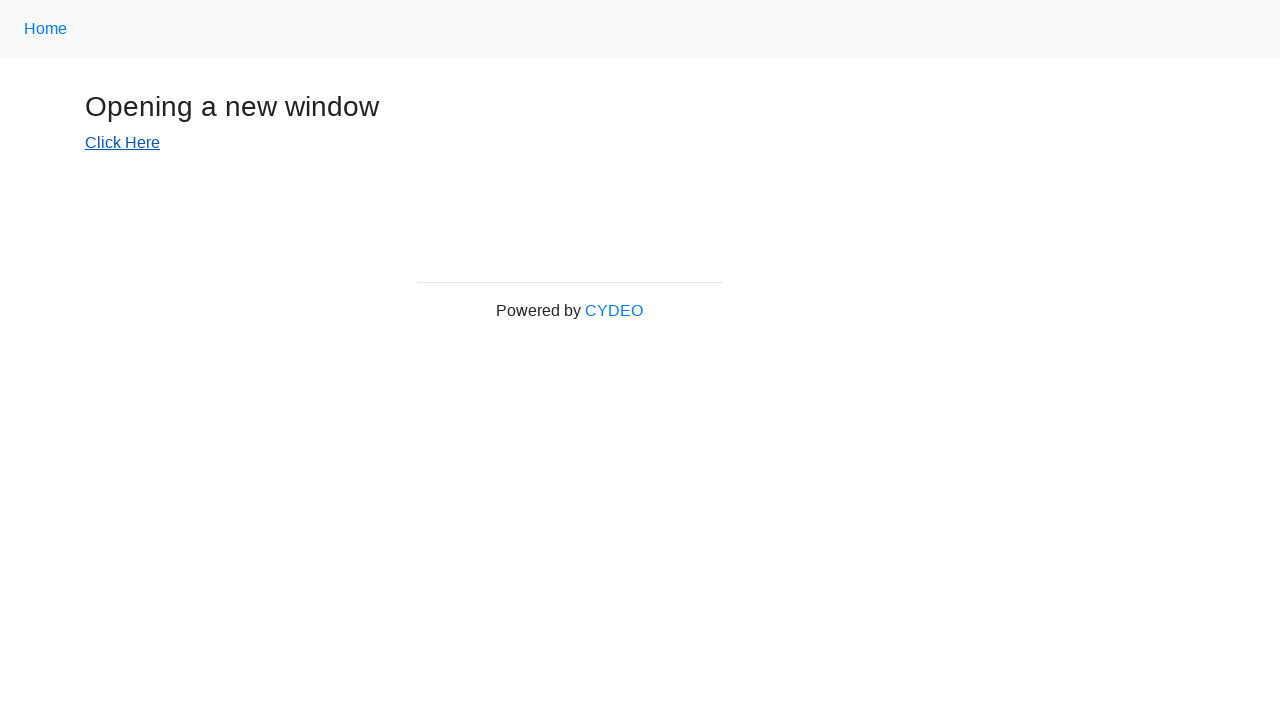